Tests train schedule search functionality by selecting departure and arrival stations and submitting the search form to view available trains.

Starting URL: https://trainschedule.lk/

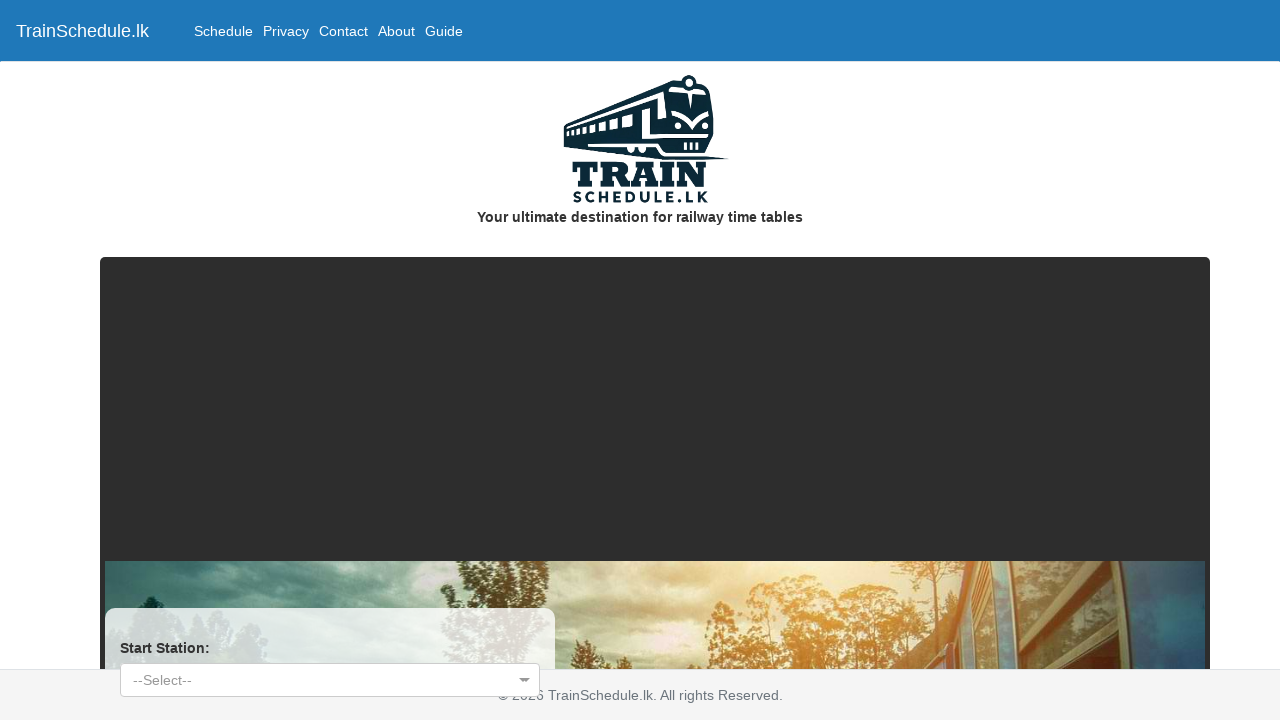

Clicked departure station dropdown at (330, 680) on button[data-id='drStartStation']
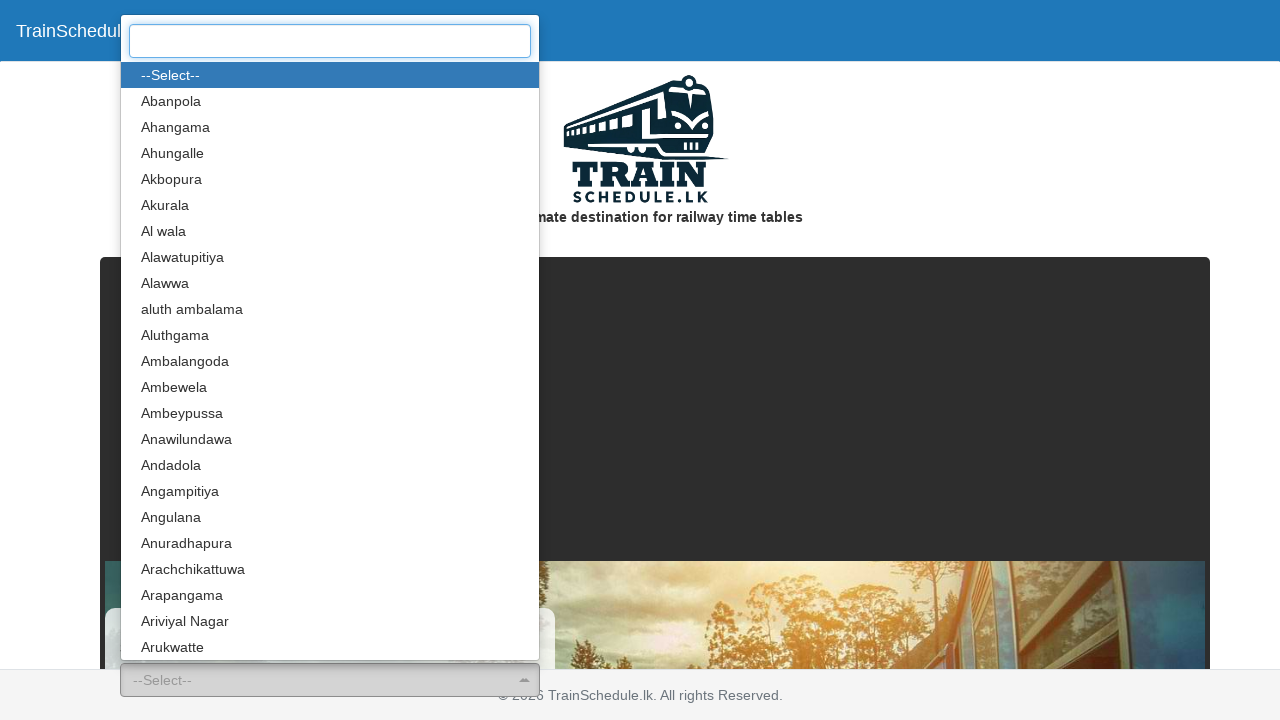

Filled departure station field with 'Colombo Fort' on //div[@class='bs-searchbox']/input
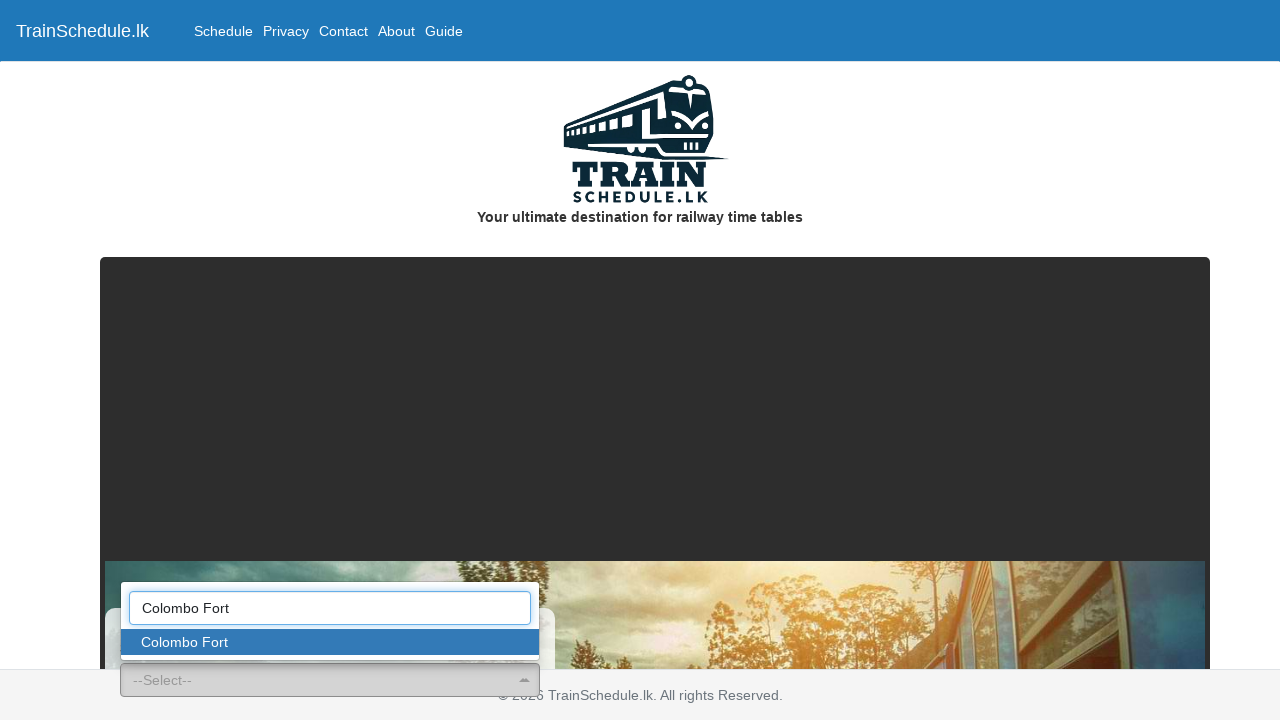

Pressed Enter to select Colombo Fort as departure station on //div[@class='bs-searchbox']/input
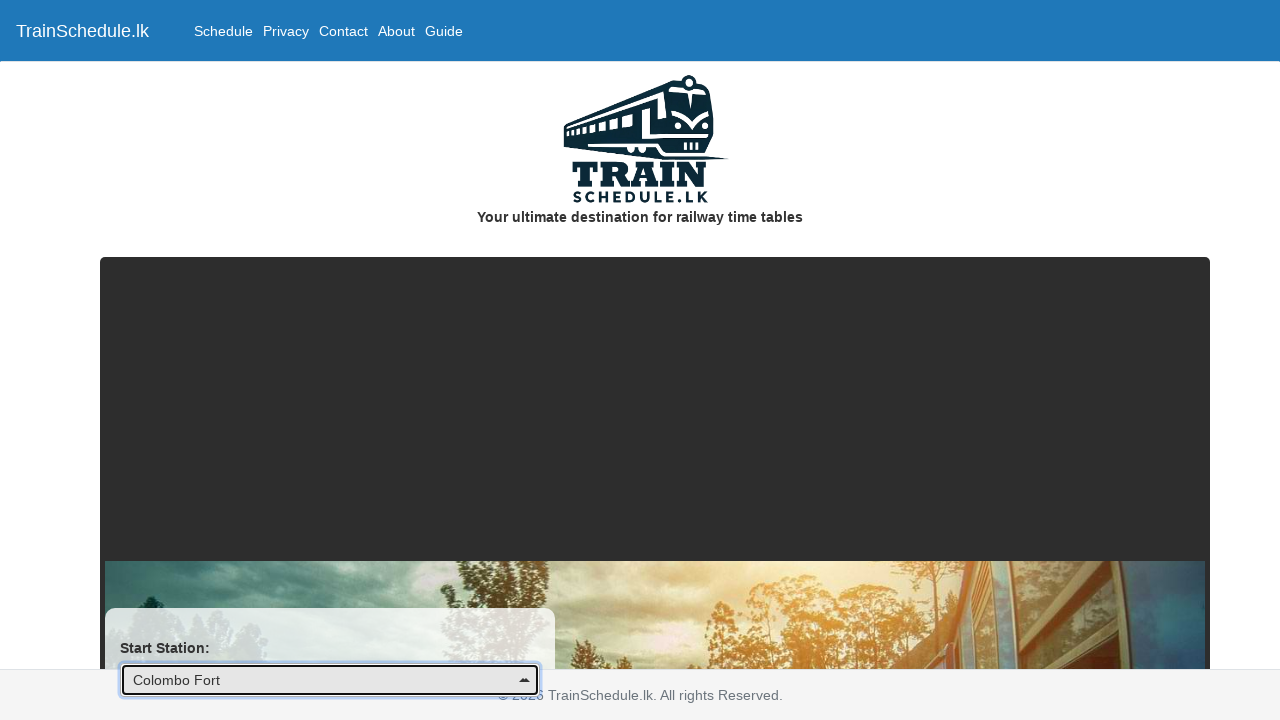

Clicked arrival station dropdown at (330, 360) on button[data-id='drEndStation']
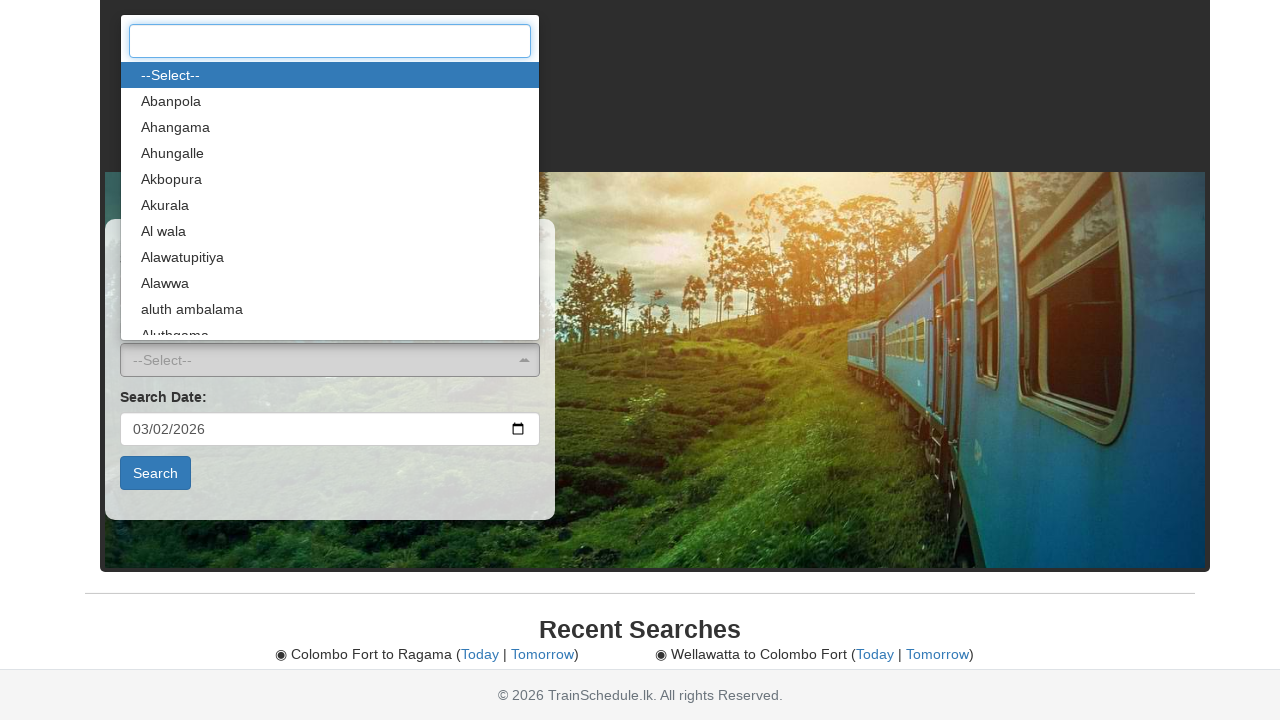

Filled arrival station field with 'Kandy' on (//div[@class='bs-searchbox']/input)[2]
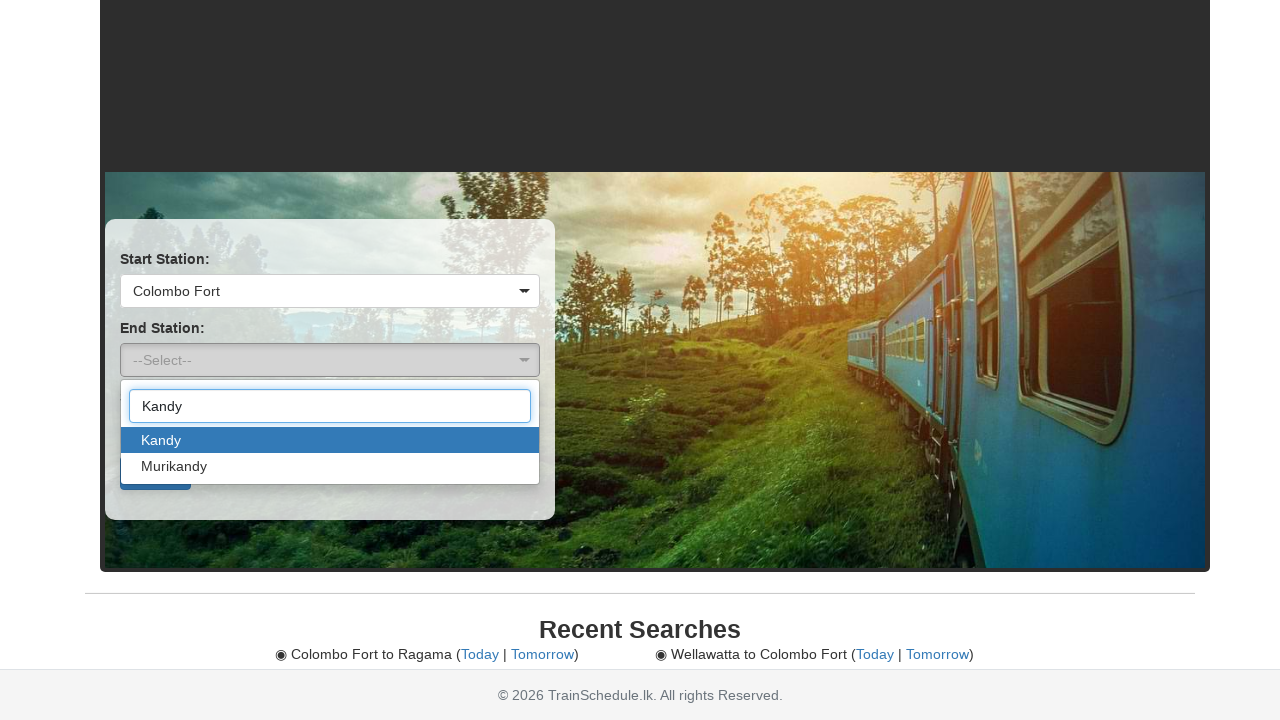

Pressed Enter to select Kandy as arrival station on (//div[@class='bs-searchbox']/input)[2]
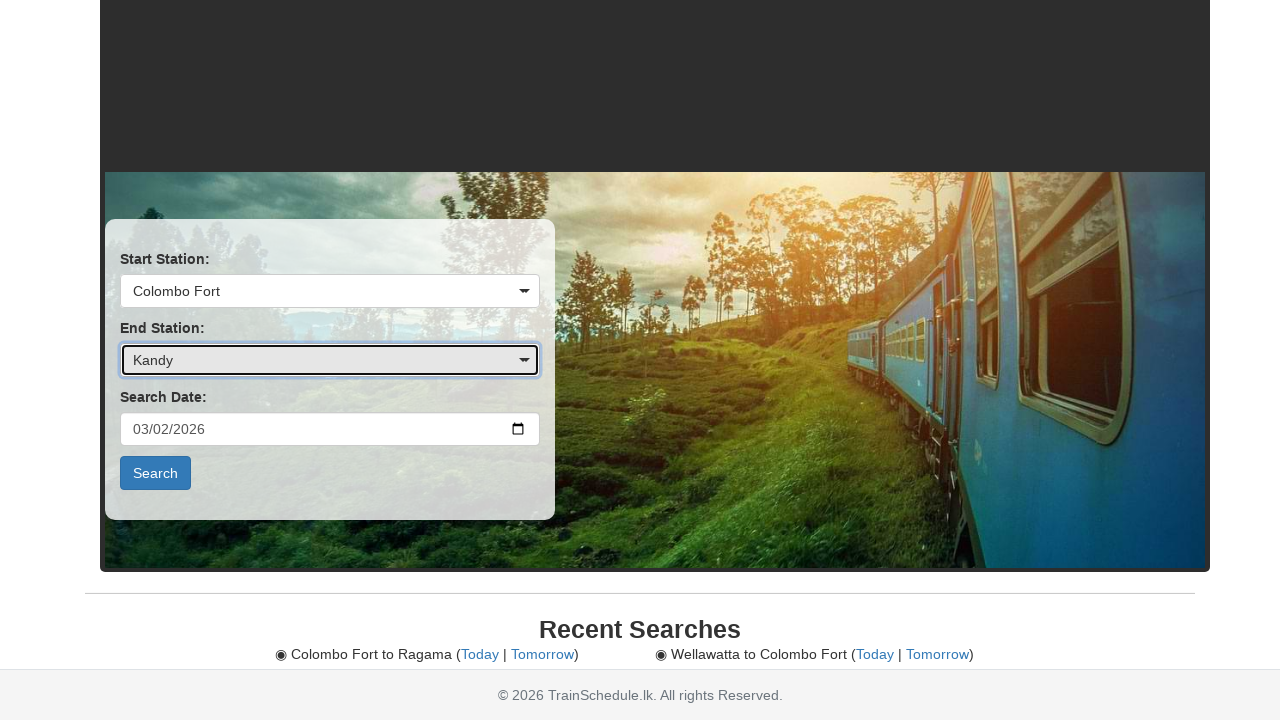

Scrolled down 500 pixels to view search button
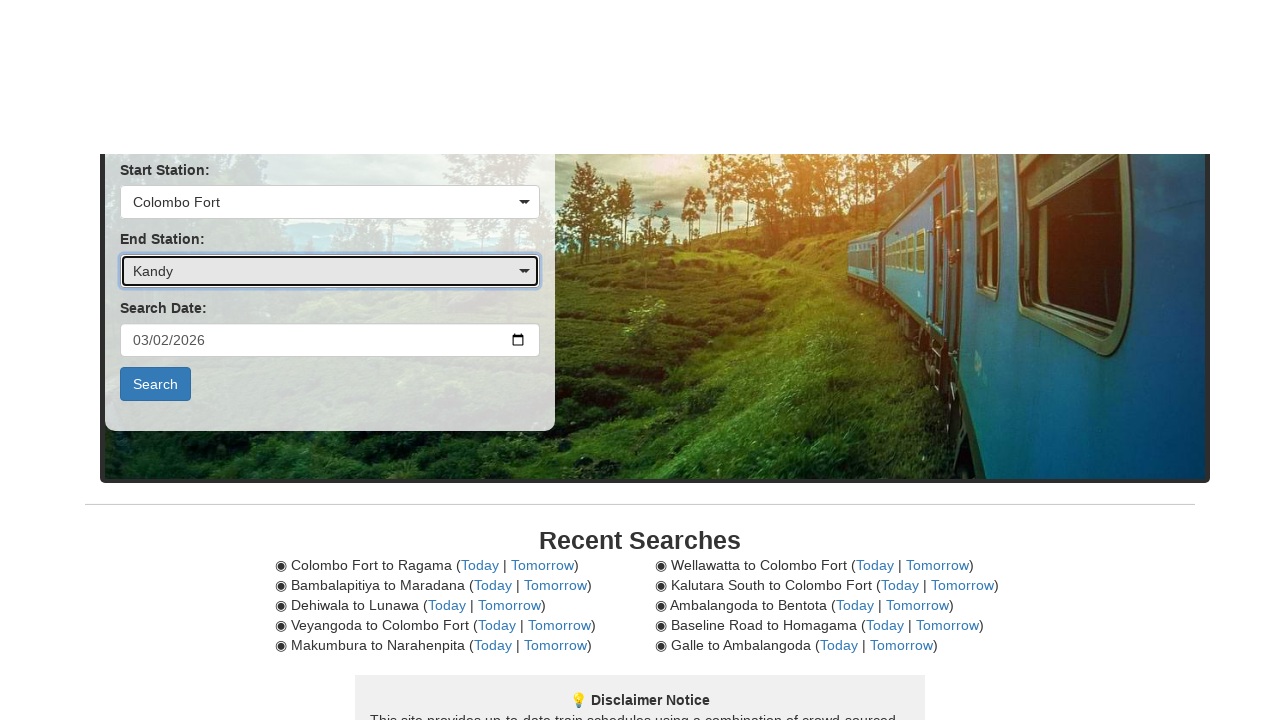

Waited 2 seconds for UI to settle
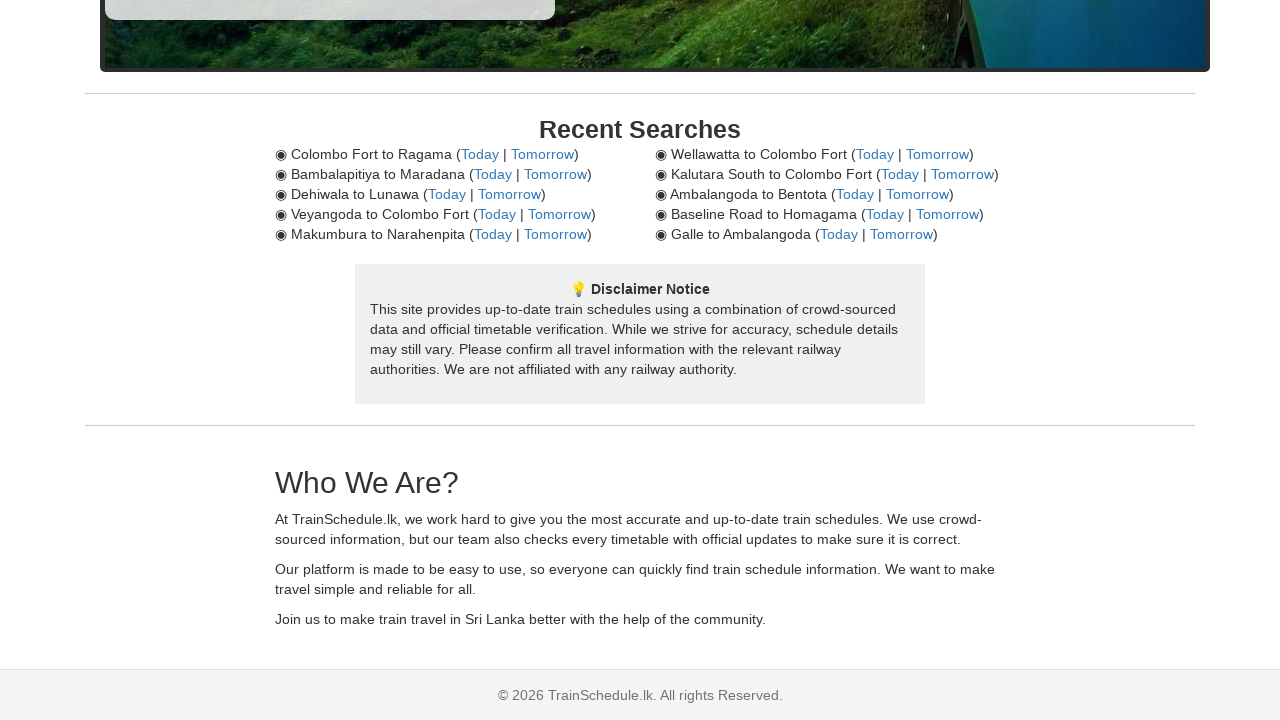

Clicked Search button to submit train schedule query at (156, 360) on xpath=//form/button[contains(text(), 'Search') or @type='submit']
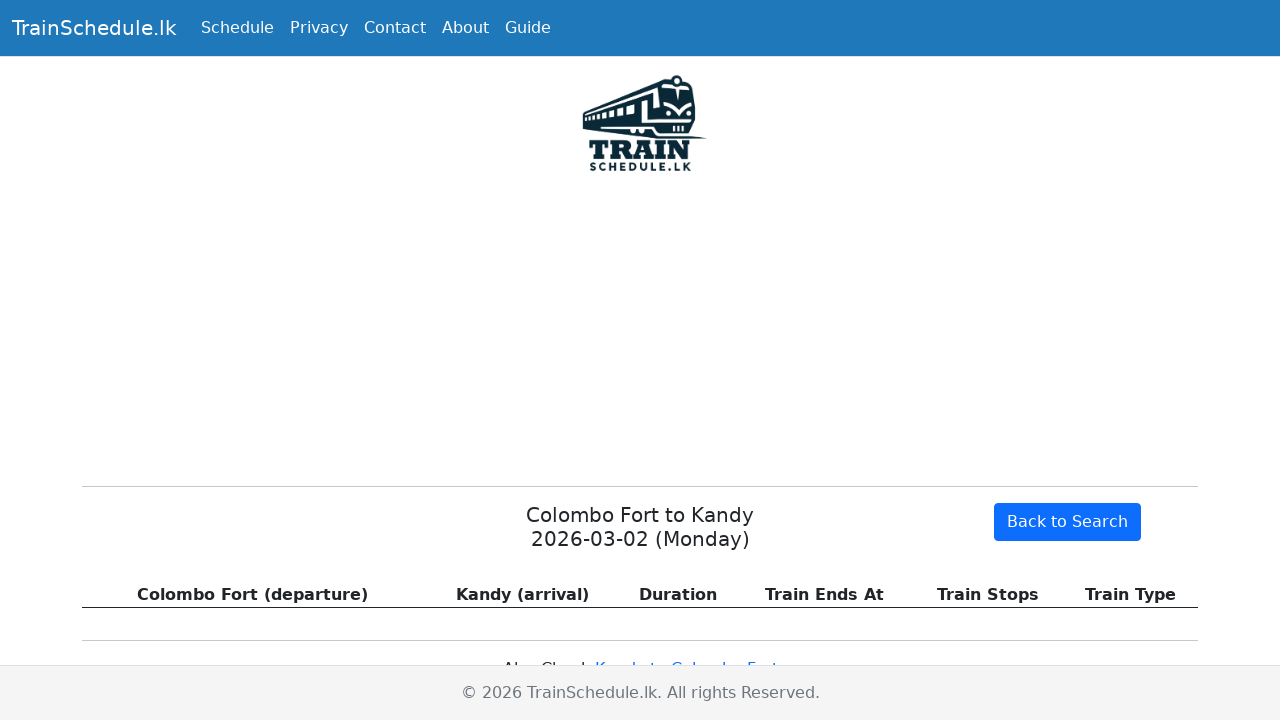

Train schedule results table loaded successfully
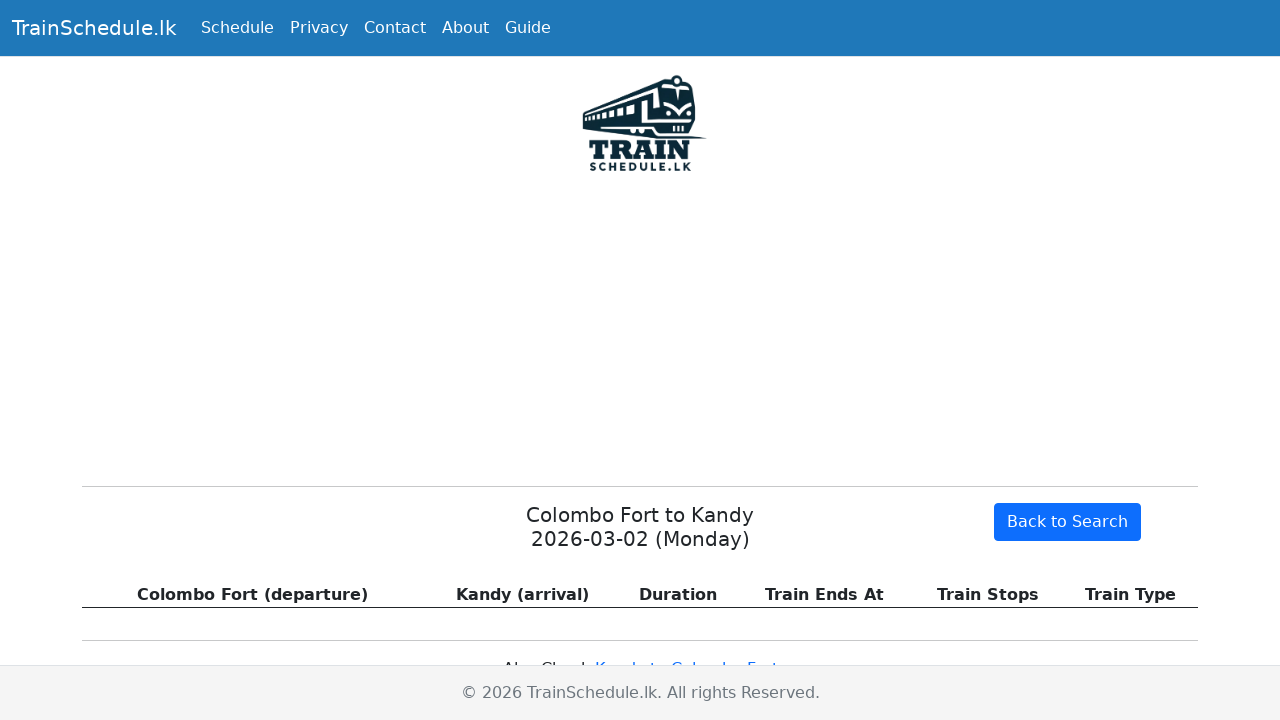

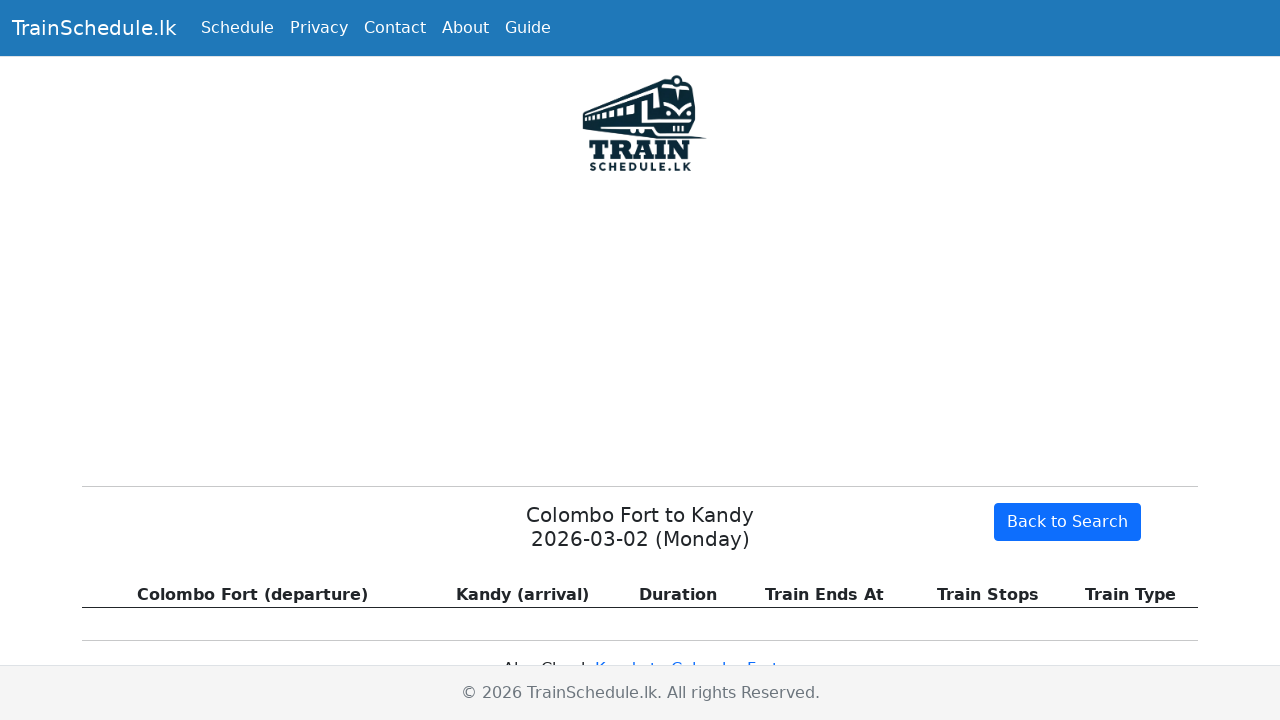